Navigates to the Rahul Shetty Academy Selenium Practice offers page and waits for the page to load, intended for working with table elements.

Starting URL: https://rahulshettyacademy.com/seleniumPractise/#/offers

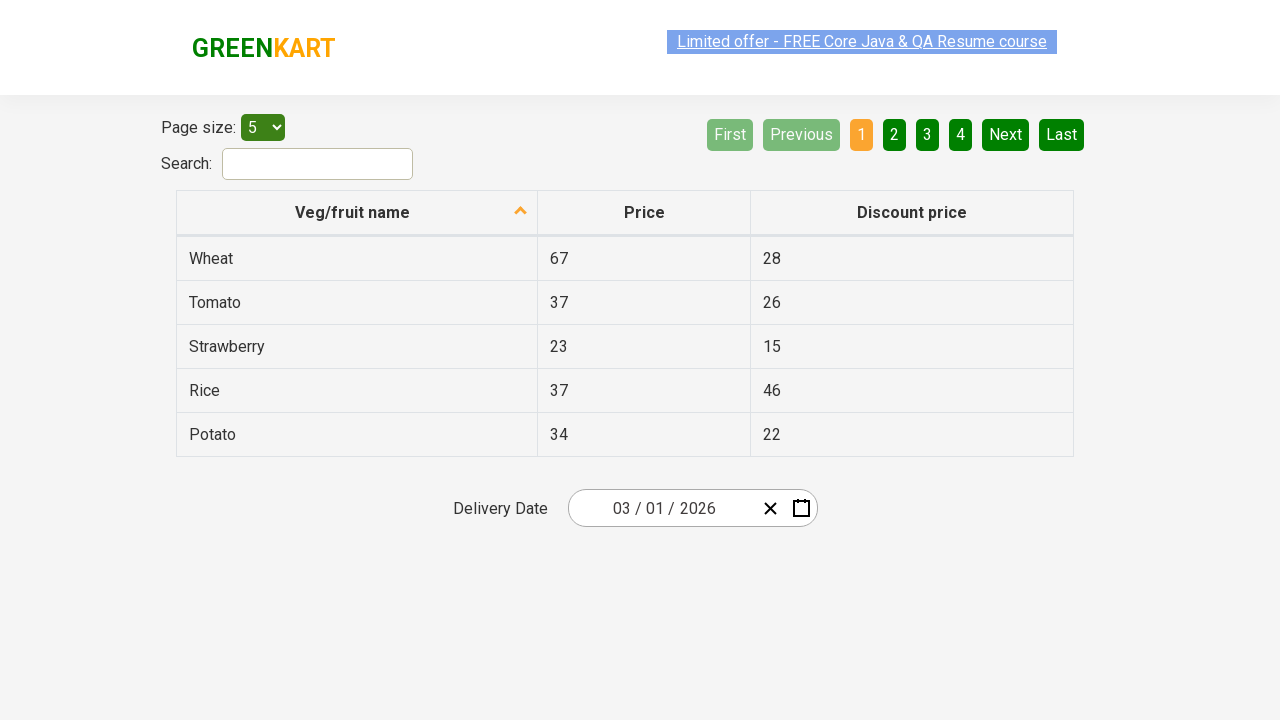

Waited for page to reach networkidle state on Rahul Shetty Academy Selenium Practice offers page
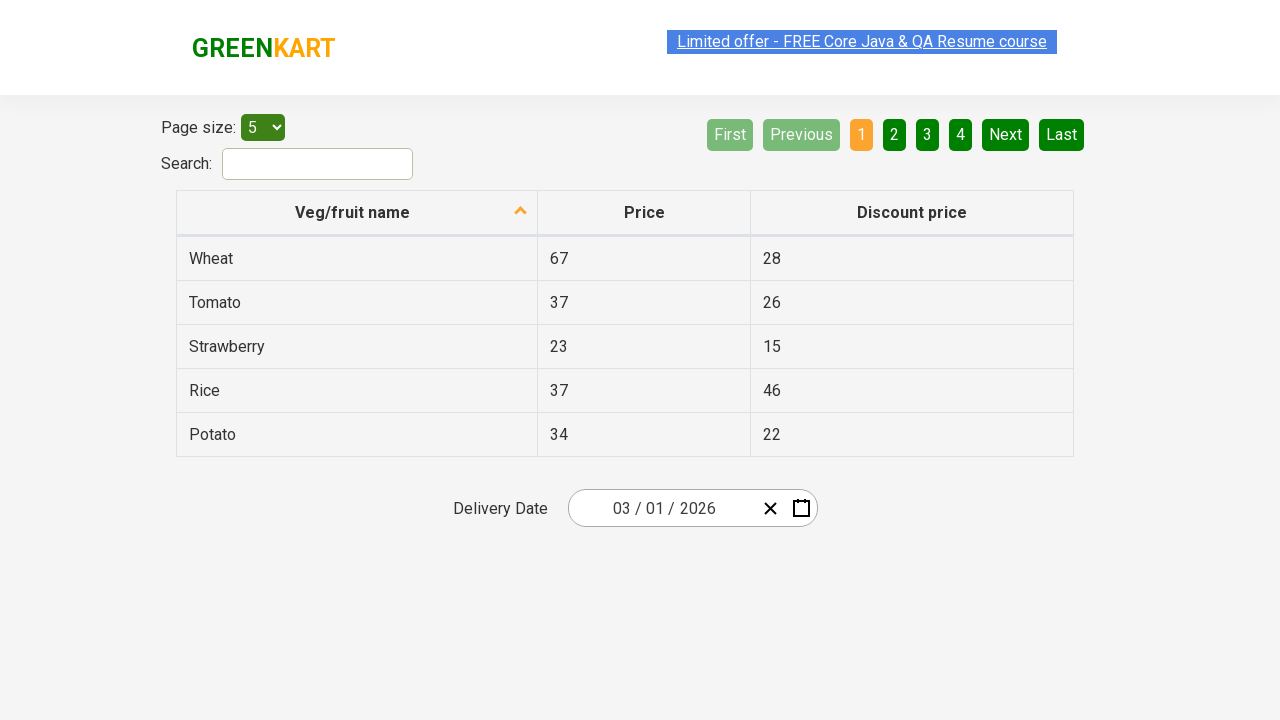

Offers table became visible and ready for interaction
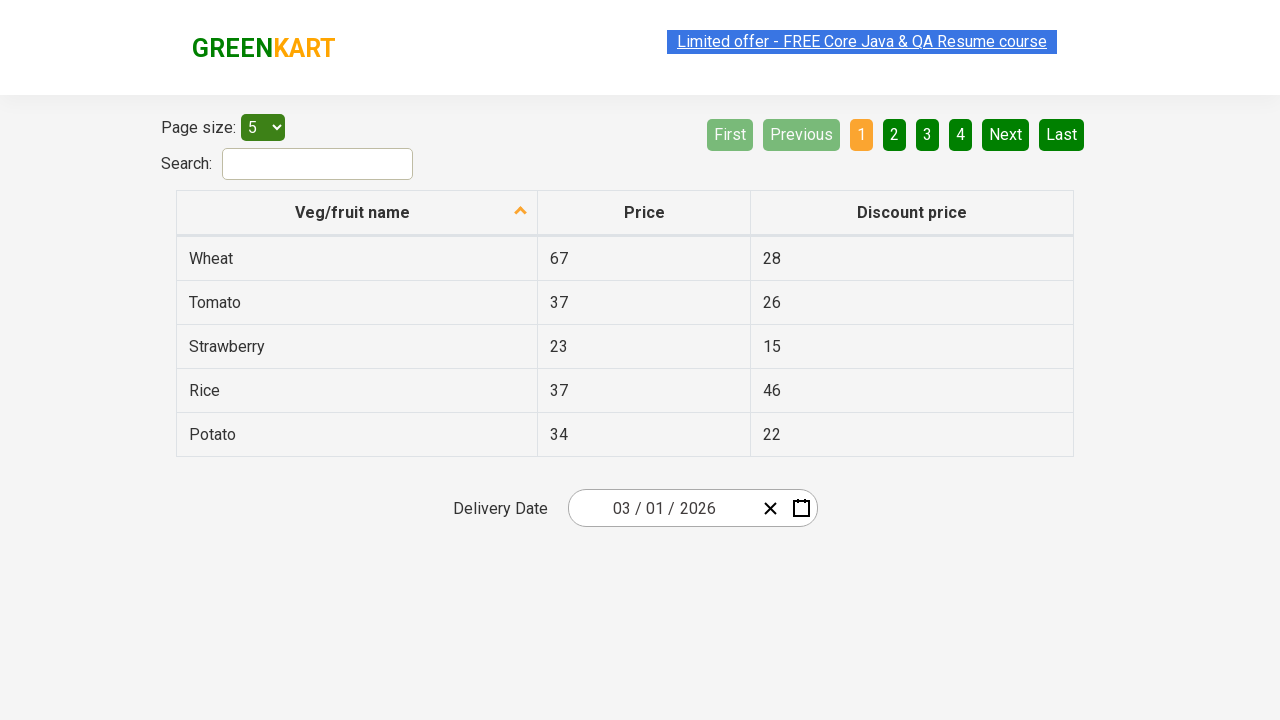

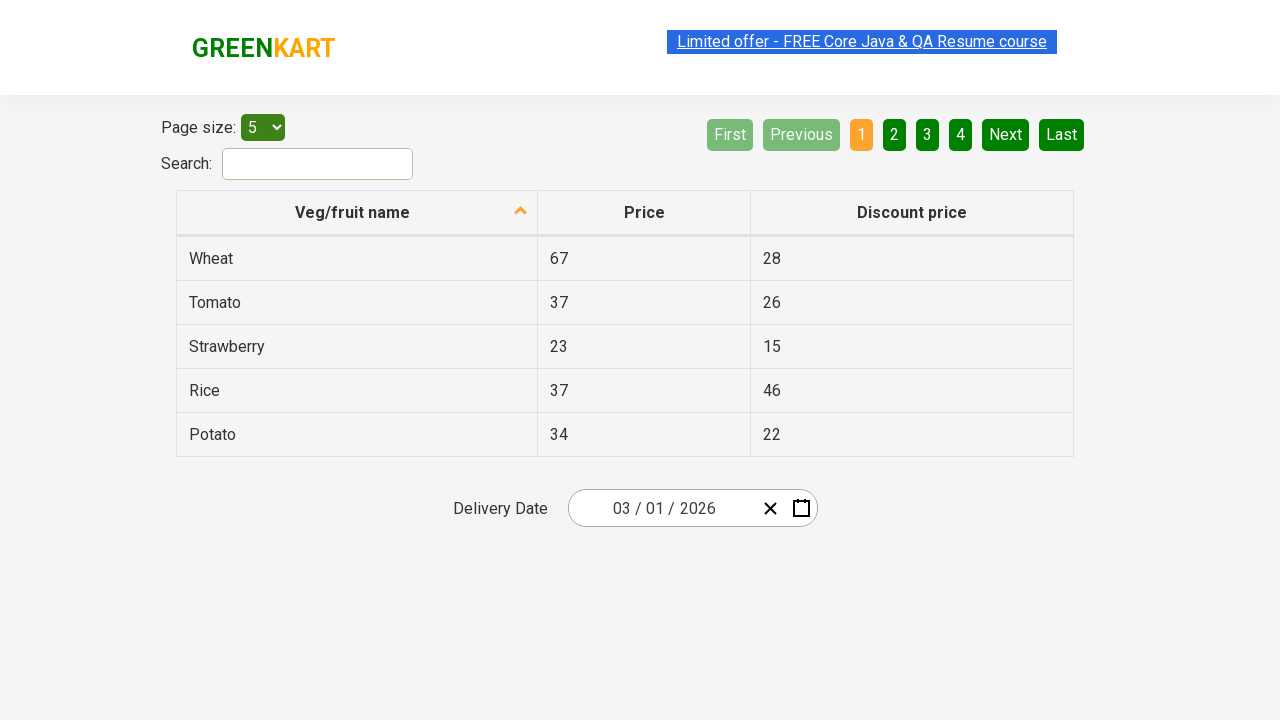